Tests window handling functionality by opening a new window, switching between windows, and verifying content in each window

Starting URL: https://the-internet.herokuapp.com/windows

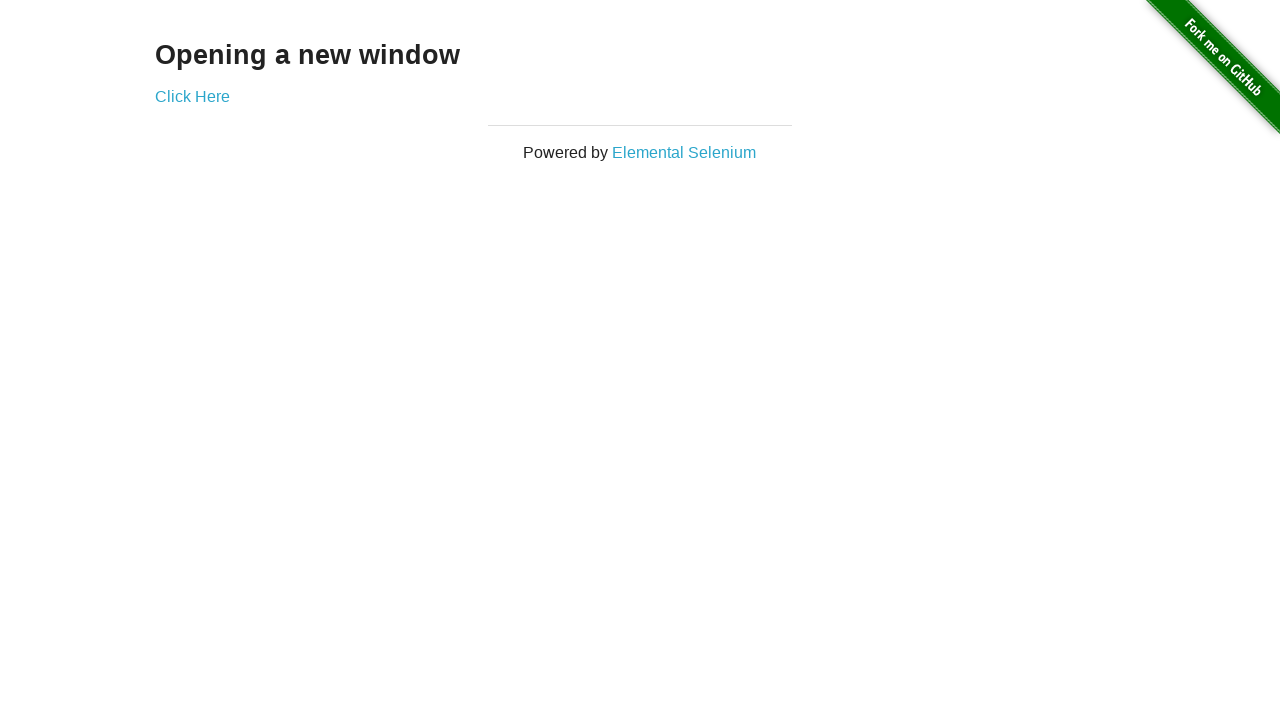

Located h3 element containing 'Opening a new window'
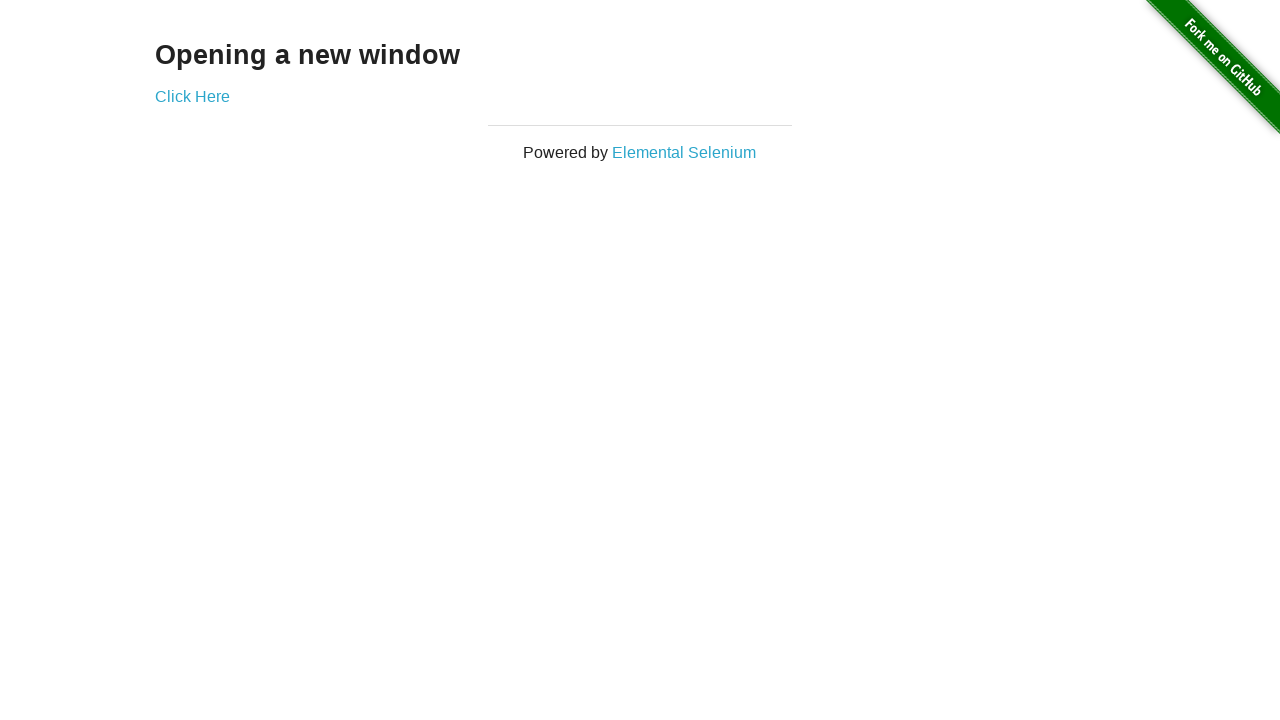

Verified h3 text is 'Opening a new window'
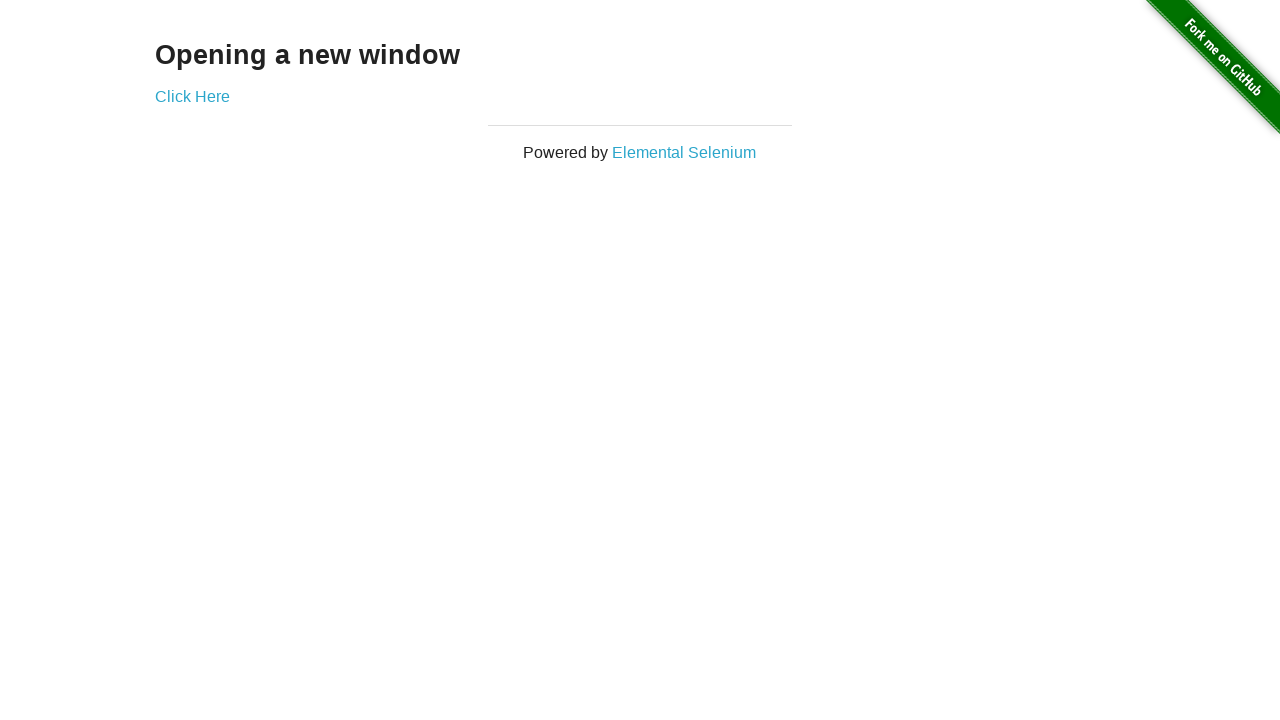

Verified page title is 'The Internet'
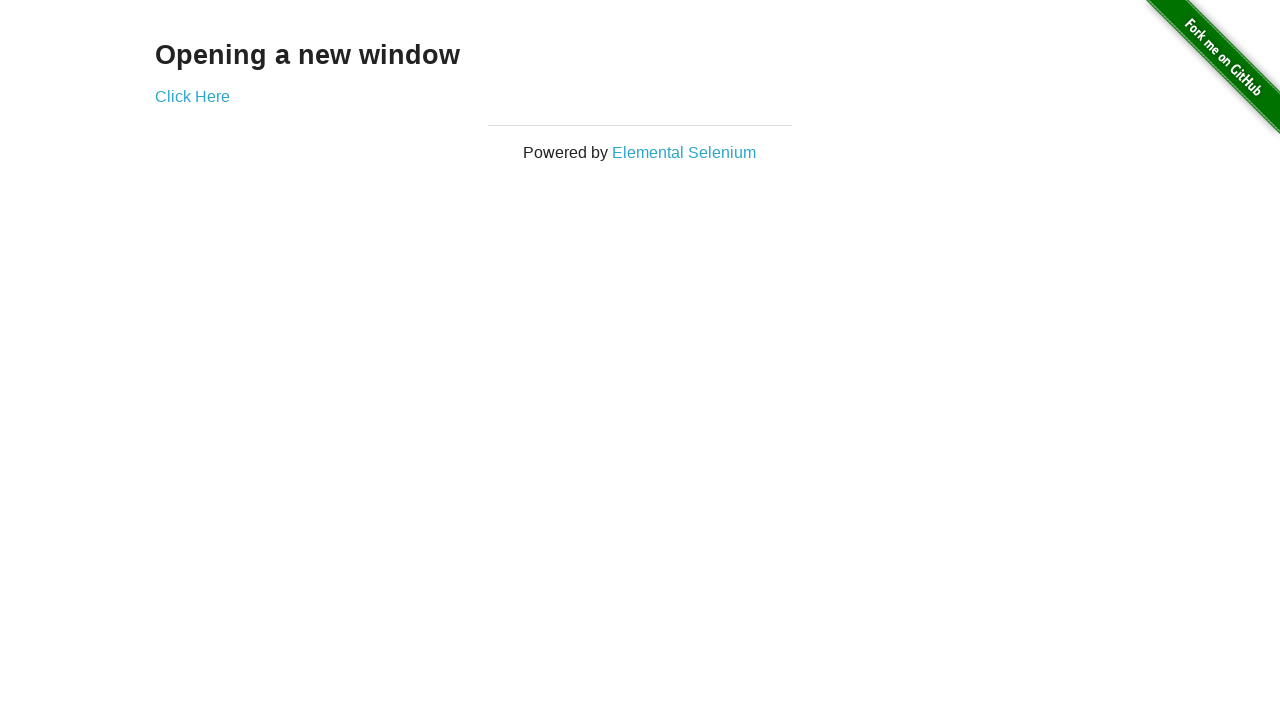

Stored current page context
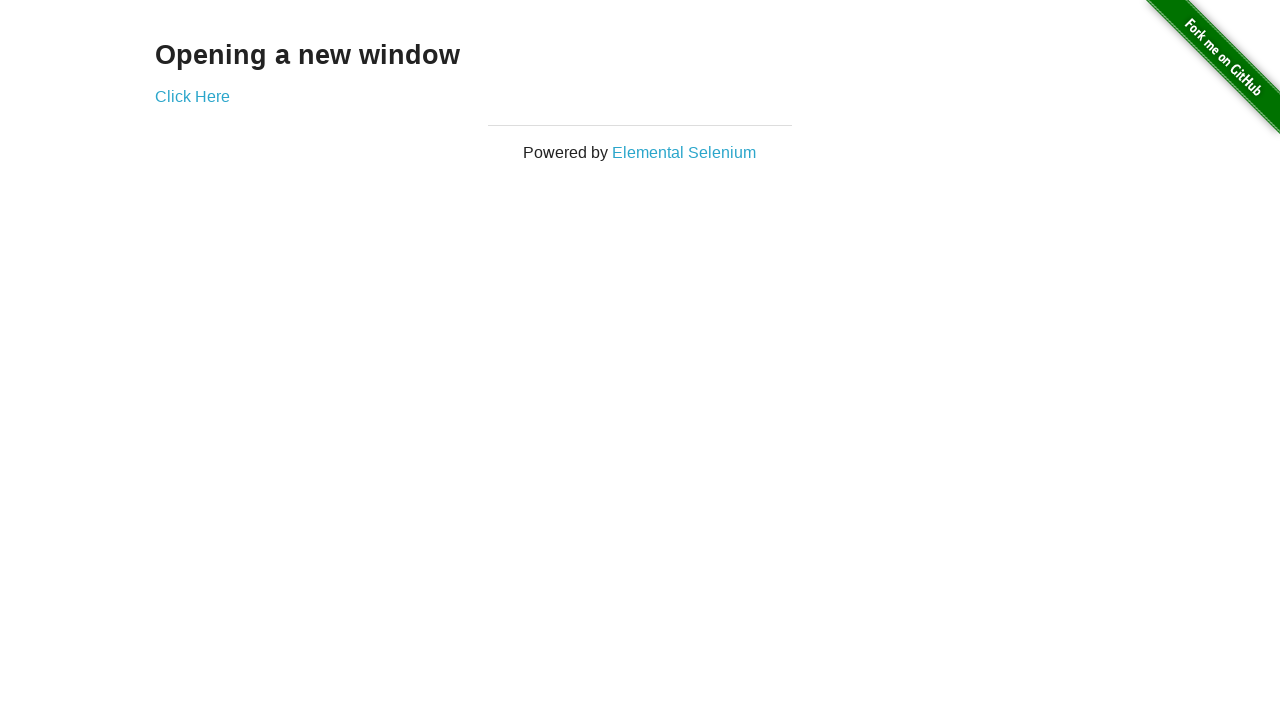

Clicked 'Click Here' link to open new window at (192, 96) on text=Click Here
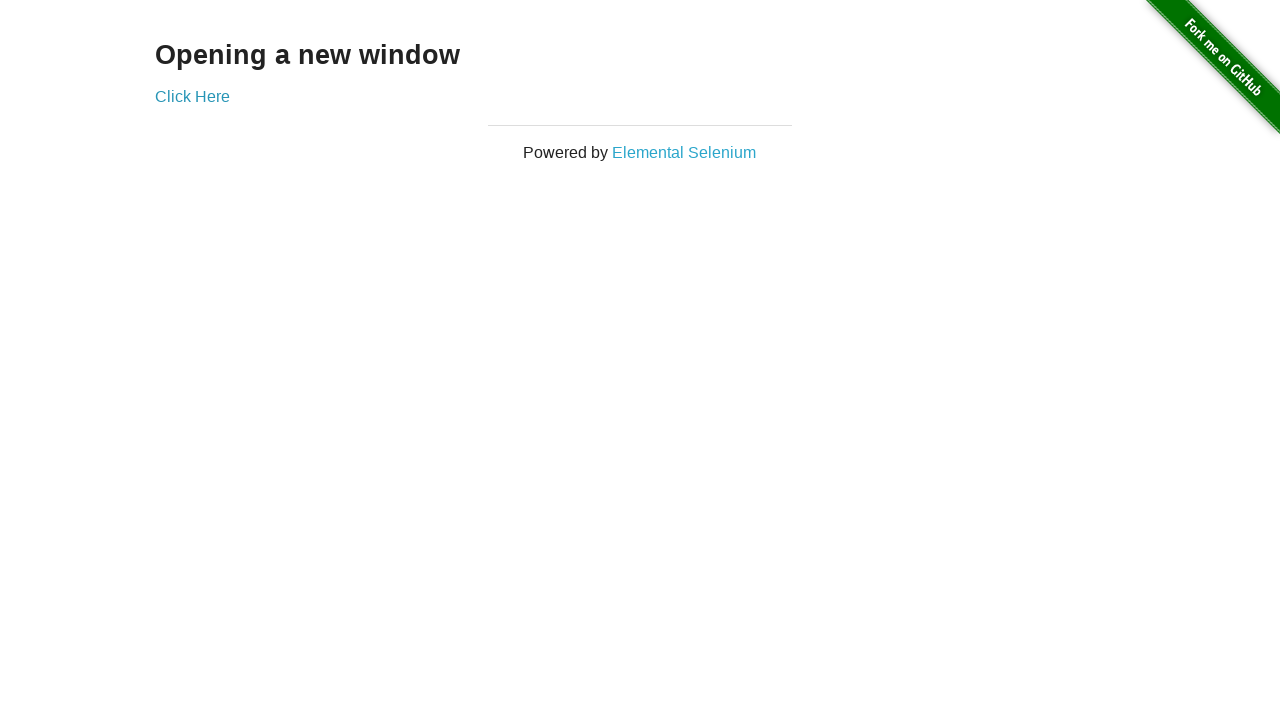

New window page object captured
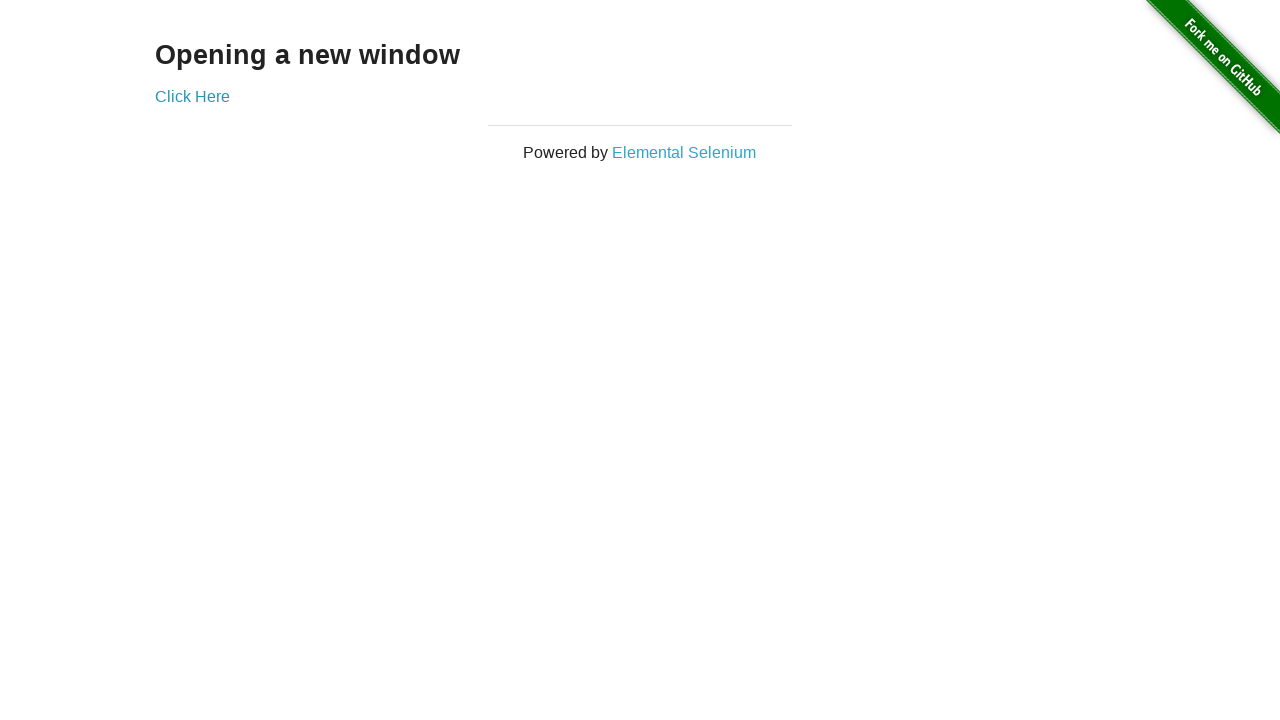

New window page loaded successfully
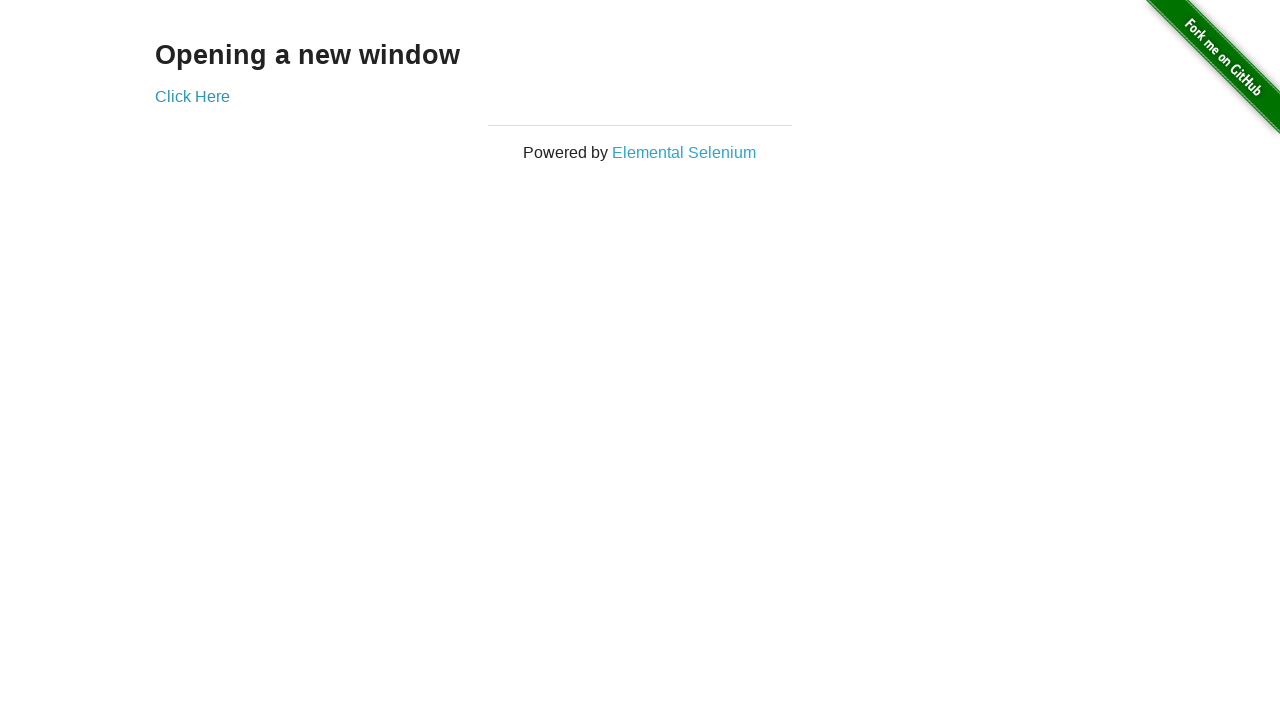

Verified new window title is 'New Window'
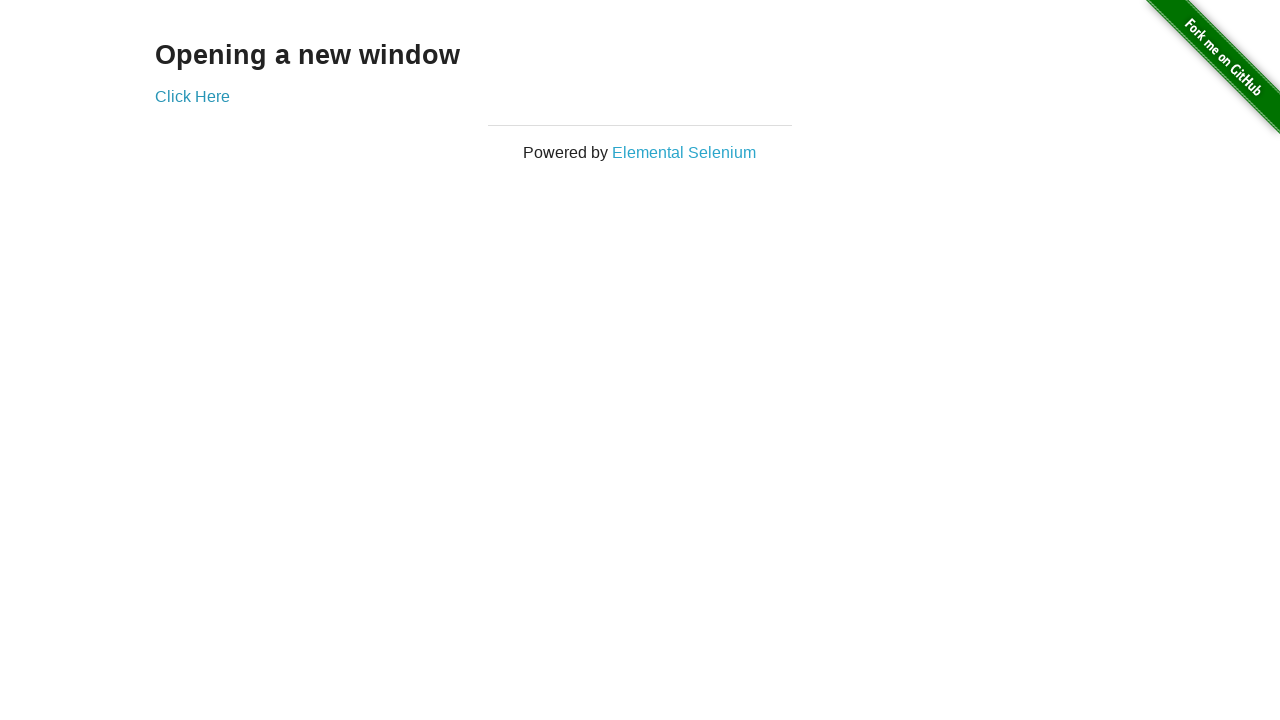

Located h3 element in new window
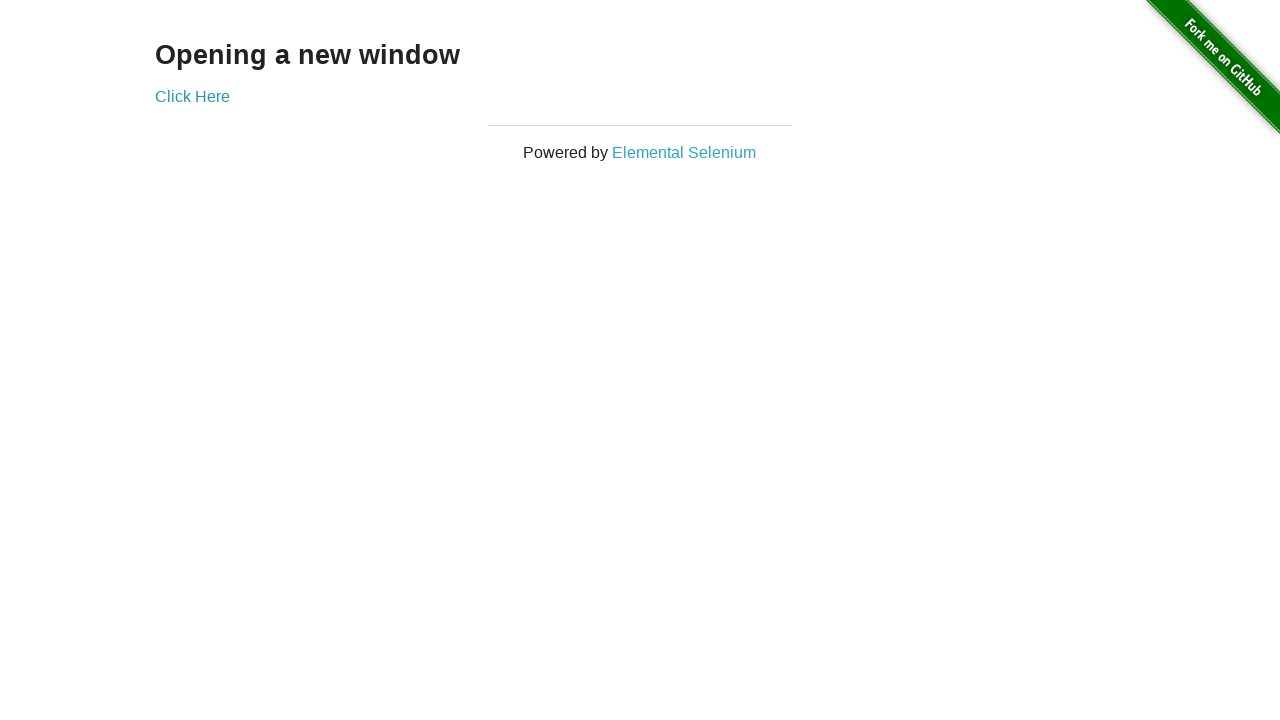

Verified h3 text in new window is 'New Window'
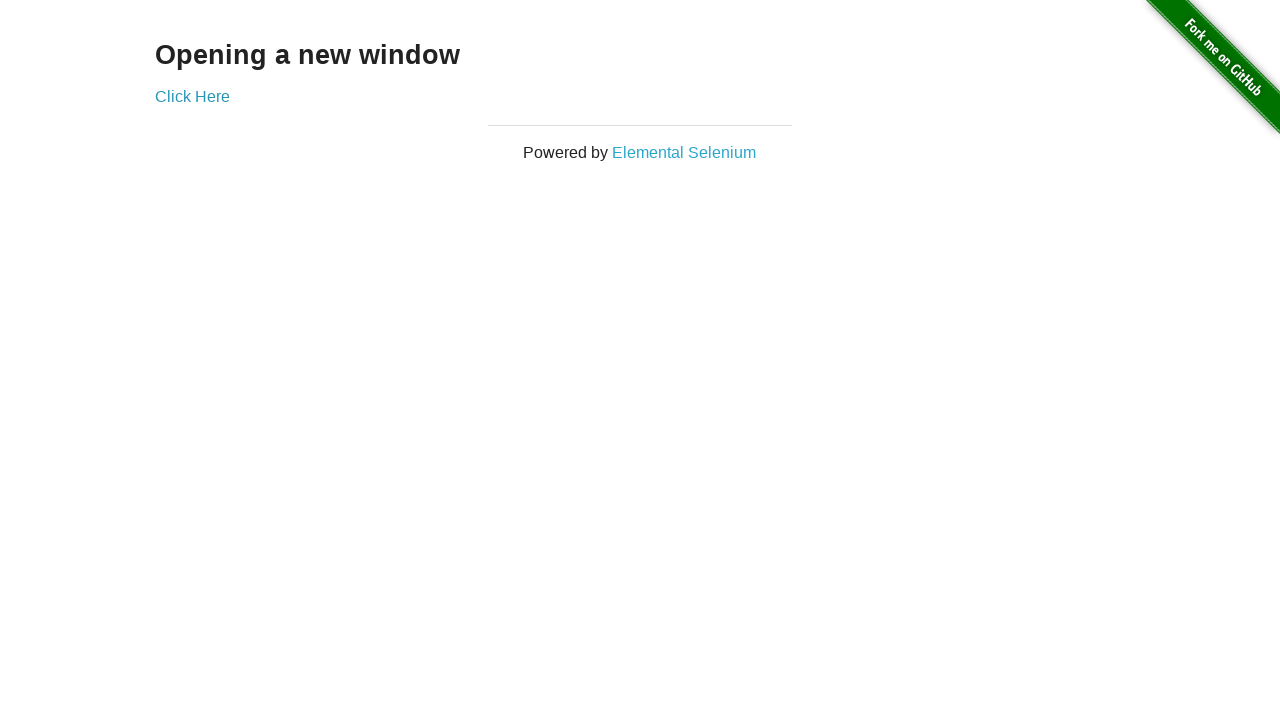

Switched back to original window
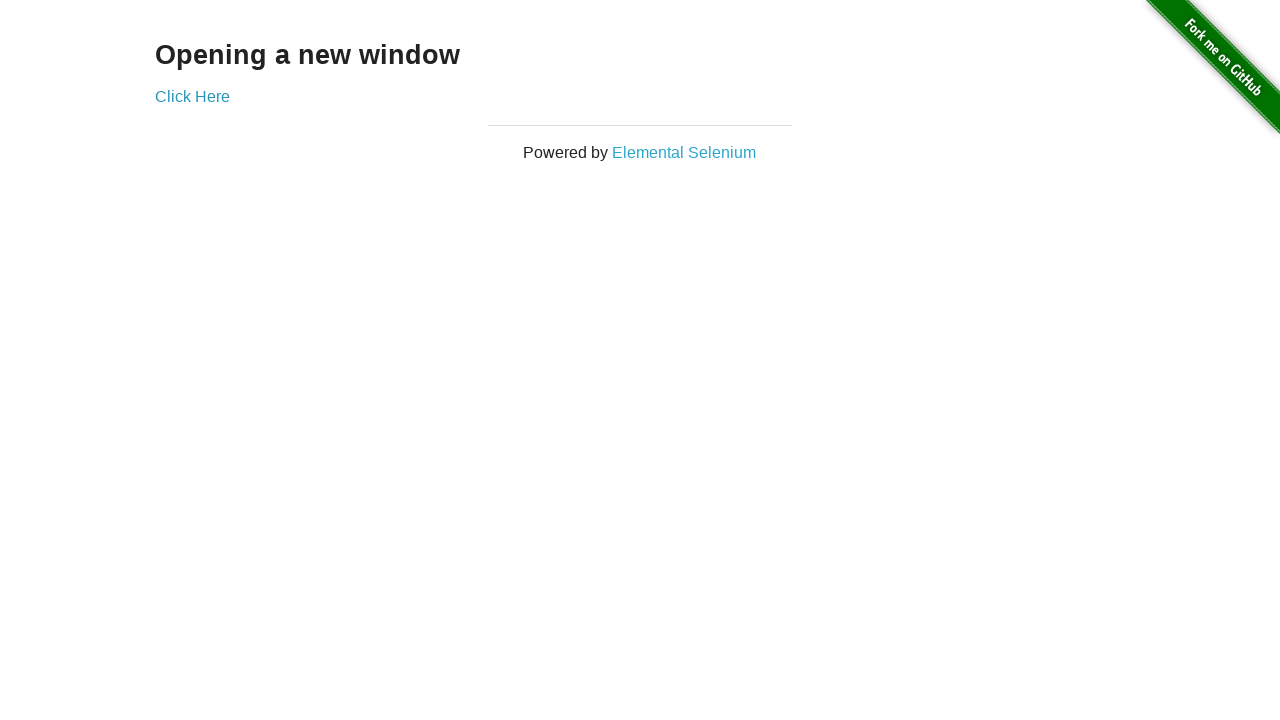

Verified original window title is still 'The Internet'
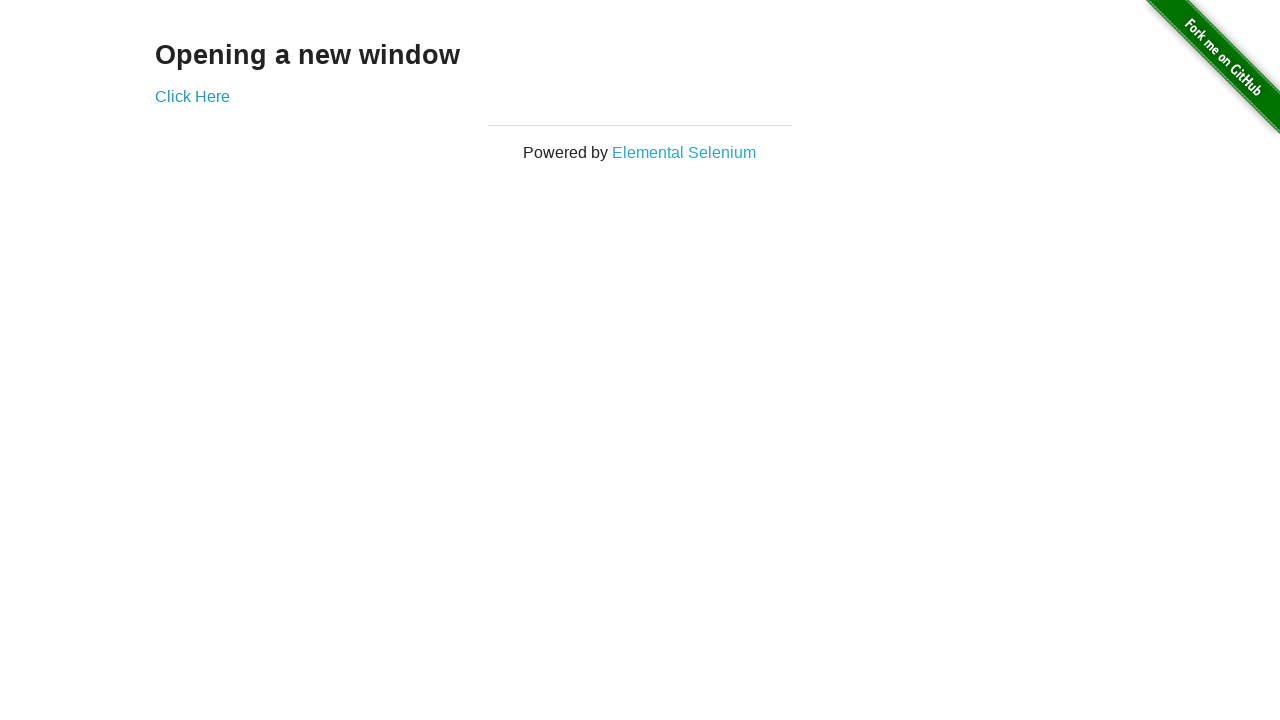

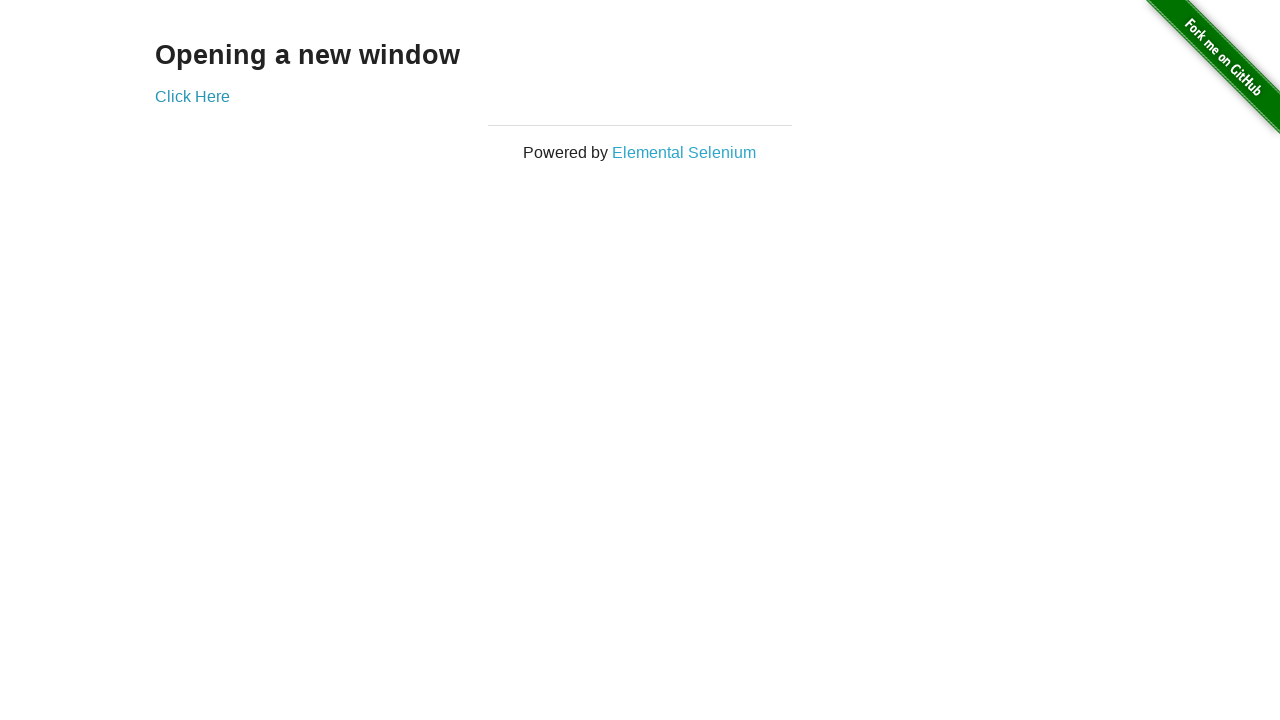